Navigates from the homepage to the Selenium automation testing page and verifies the page header

Starting URL: https://admlucid.com/

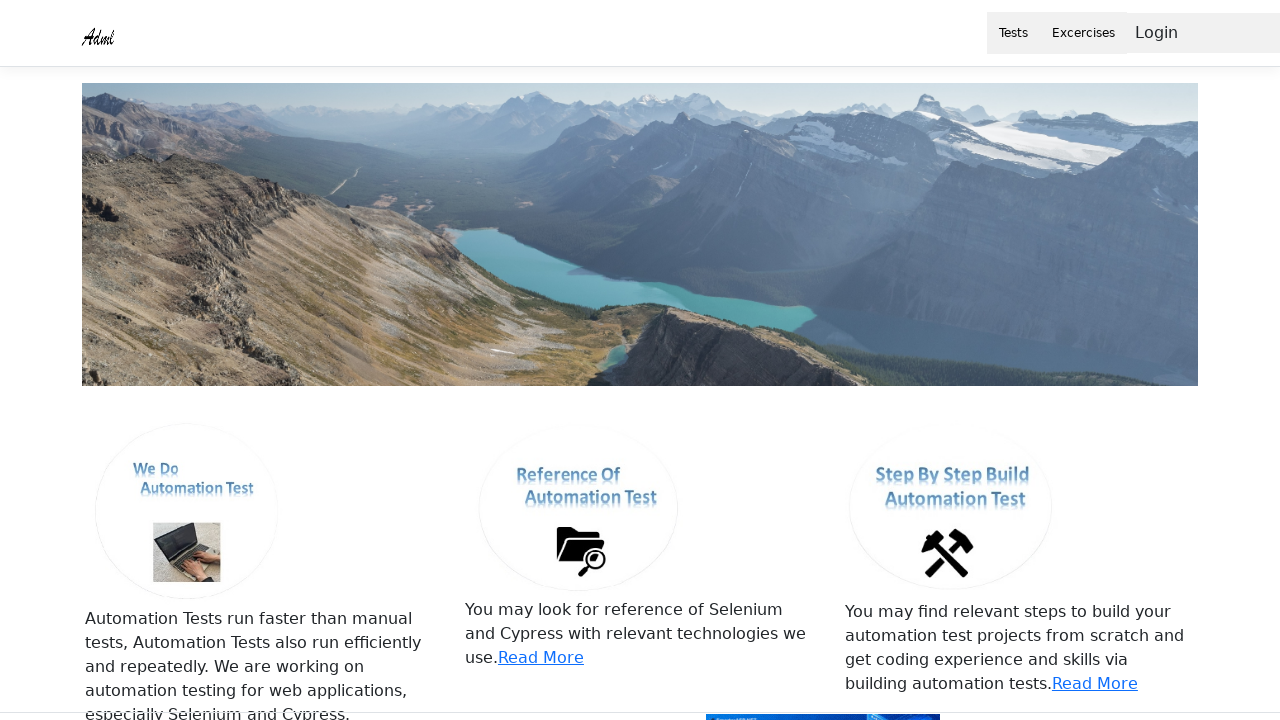

Retrieved home page title
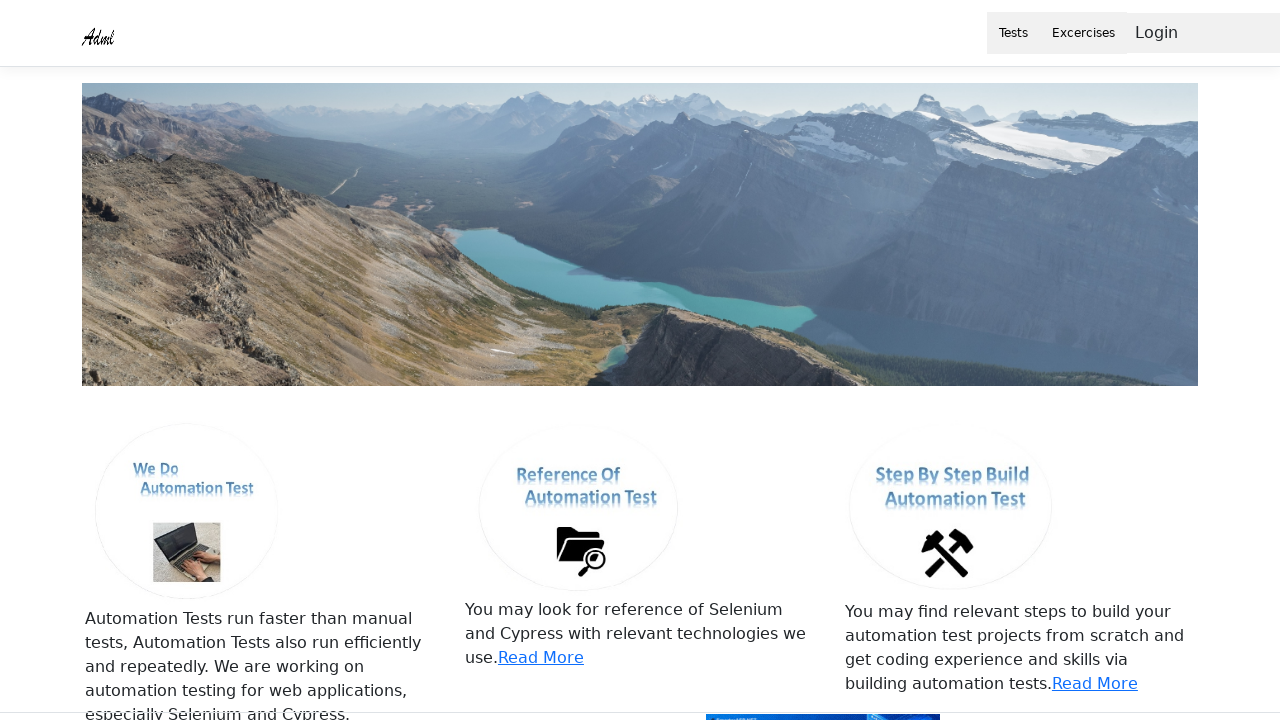

Retrieved current URL
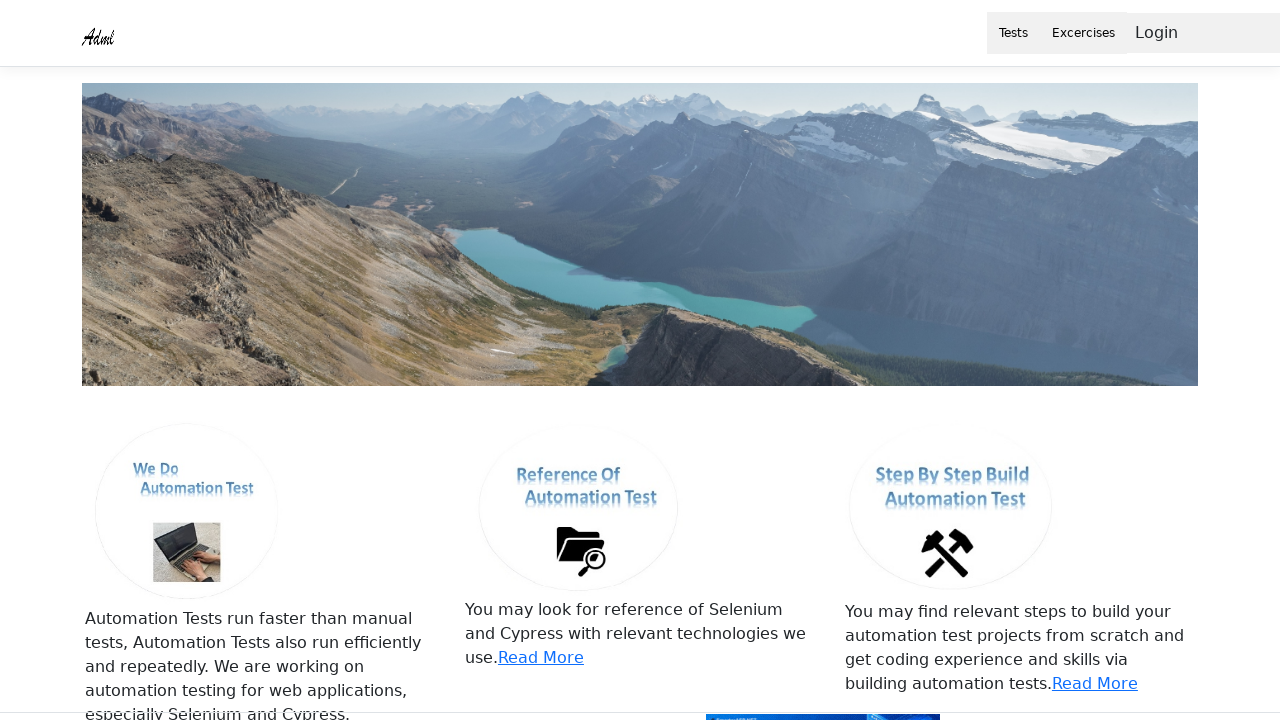

Navigated to Selenium automation testing page
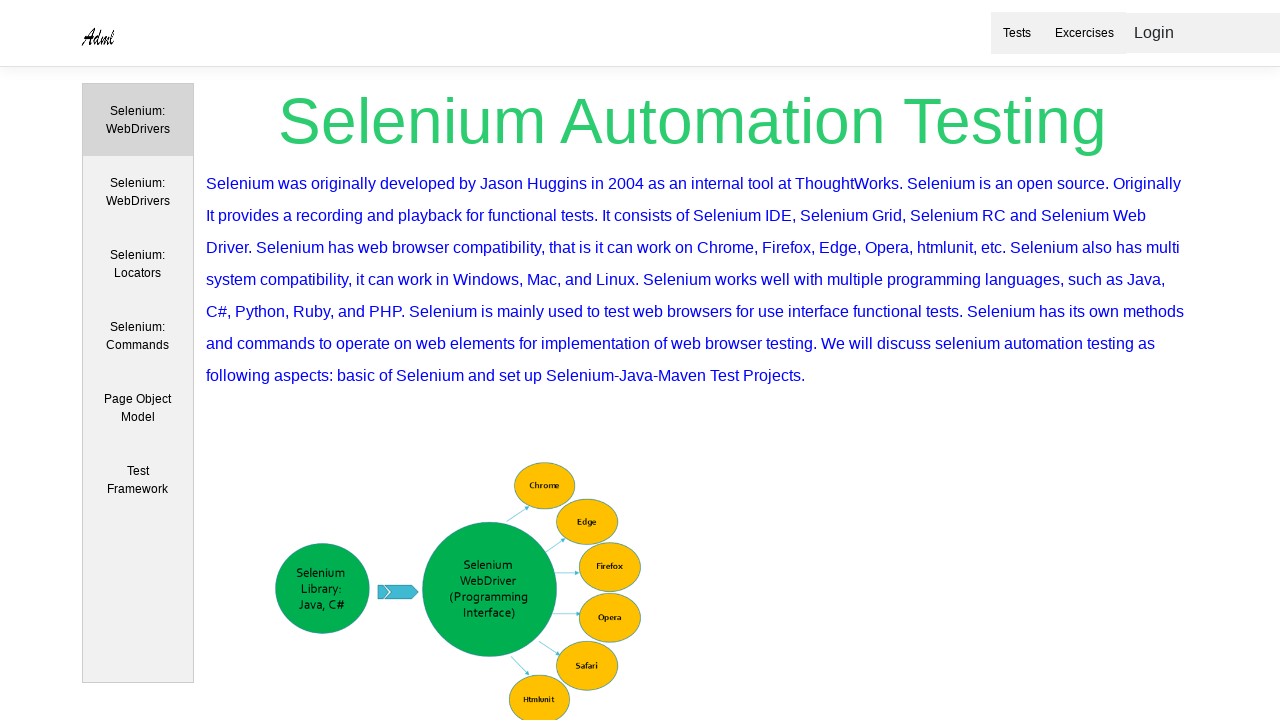

Page header element became visible
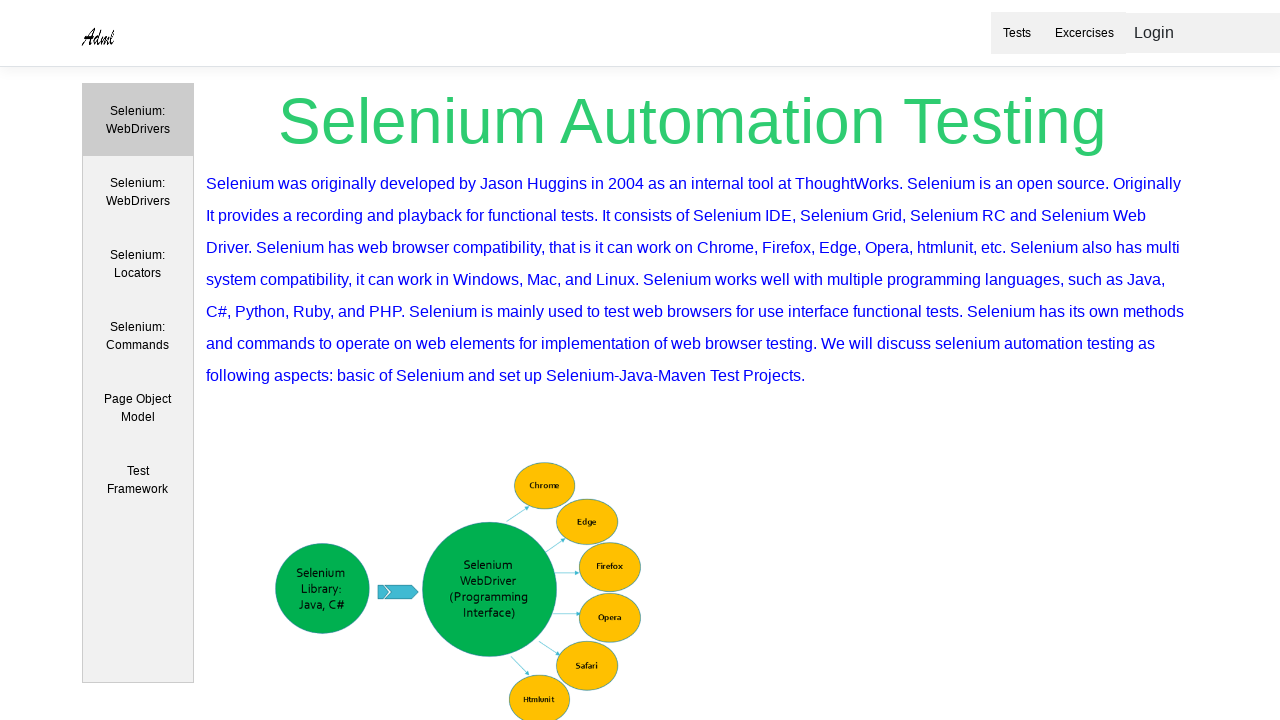

Retrieved and extracted page header text content
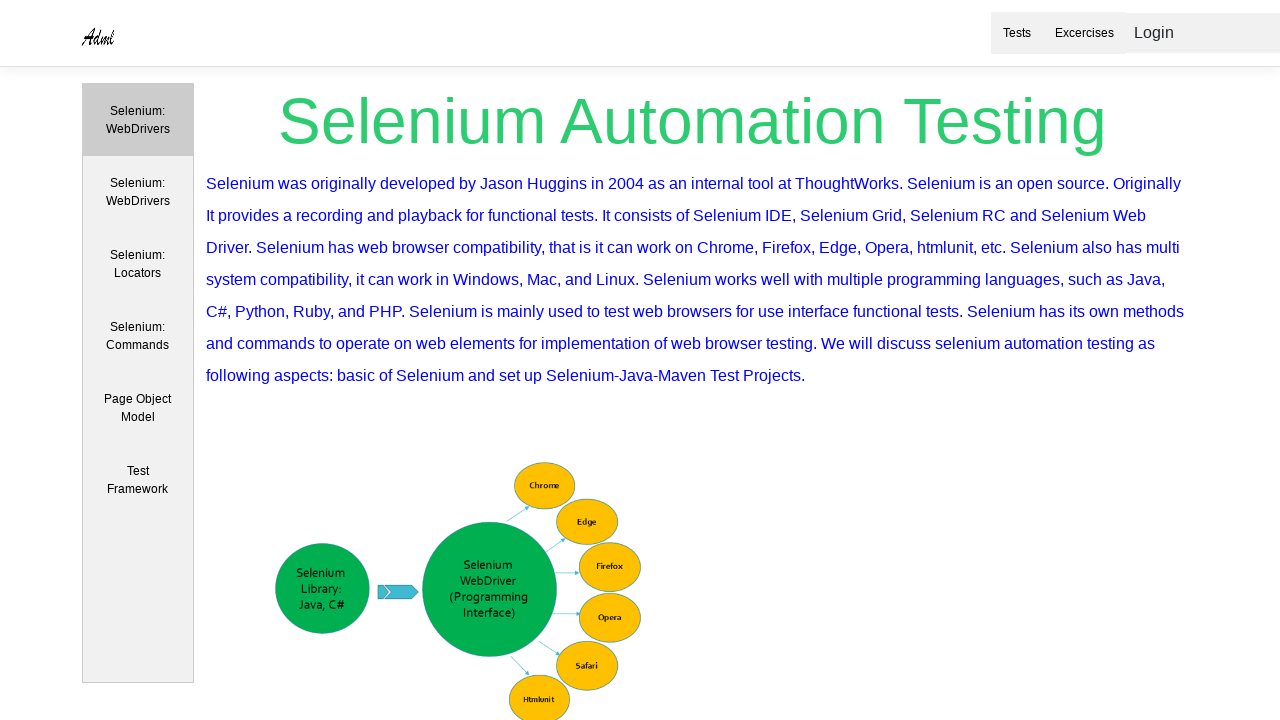

Verified page header matches 'Selenium Automation Testing'
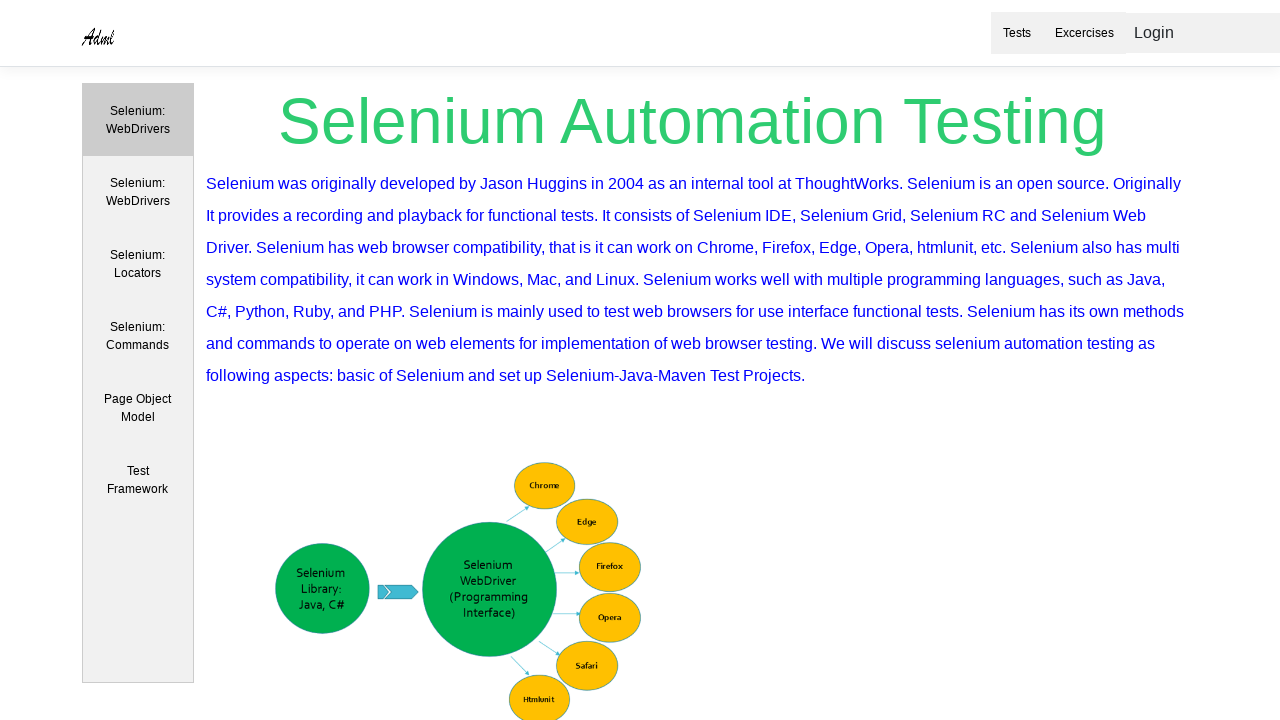

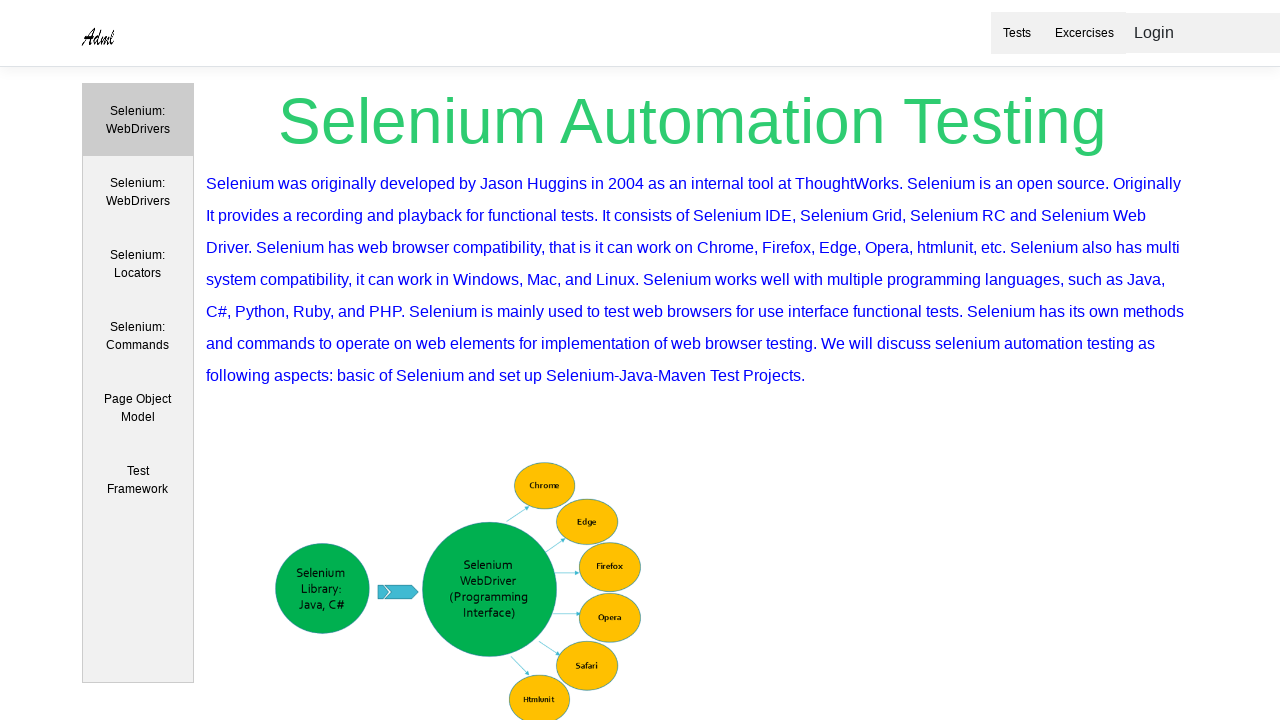